Tests navigation through multiple pages by clicking navigation links and verifying text content on each page

Starting URL: https://bonigarcia.dev/selenium-webdriver-java/

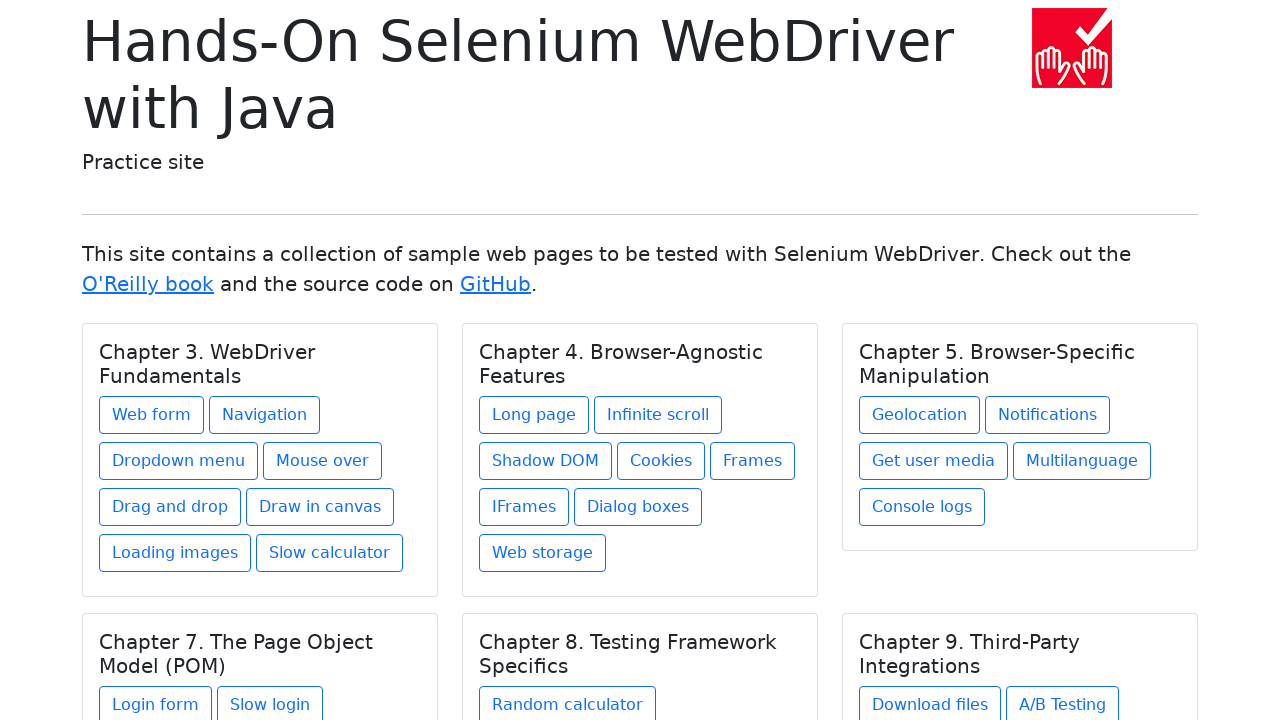

Clicked navigation link to navigation1 page at (264, 415) on xpath=//a[@href = 'navigation1.html']
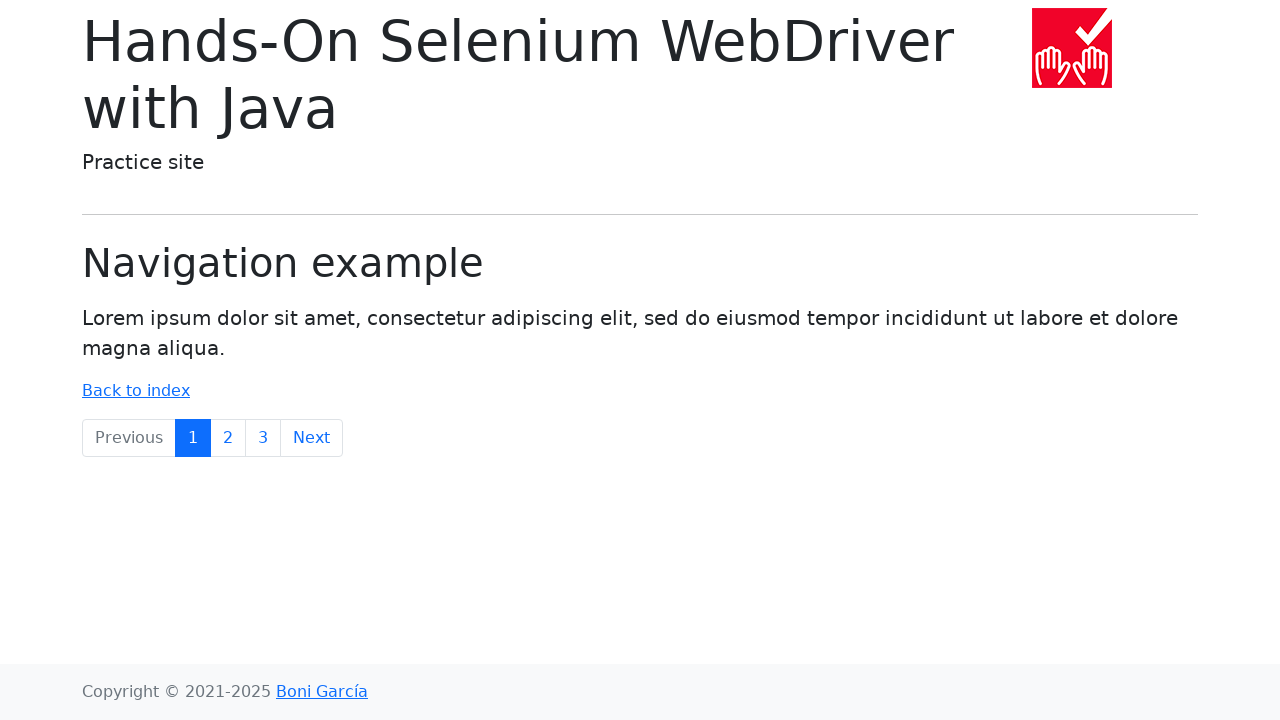

Verified text content 'Lorem ipsum dolor sit amet' on navigation1 page
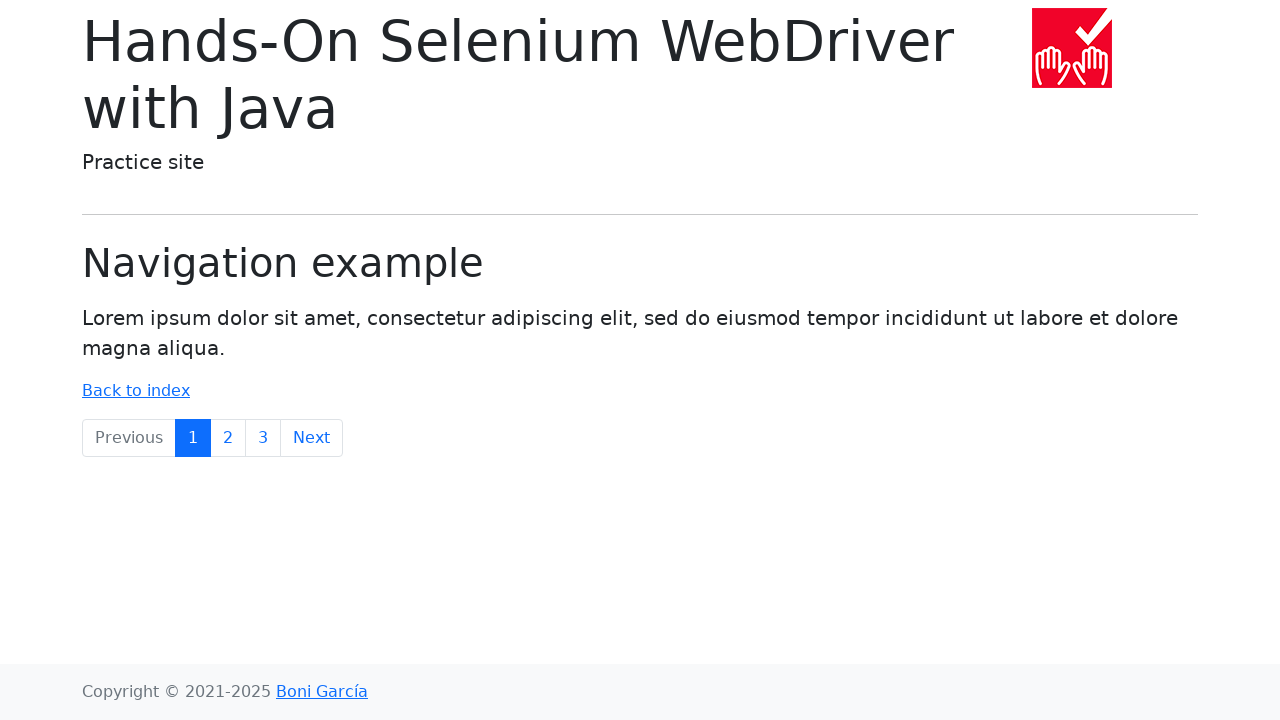

Clicked navigation link to navigation2 page at (228, 438) on a[href*='navigation2']
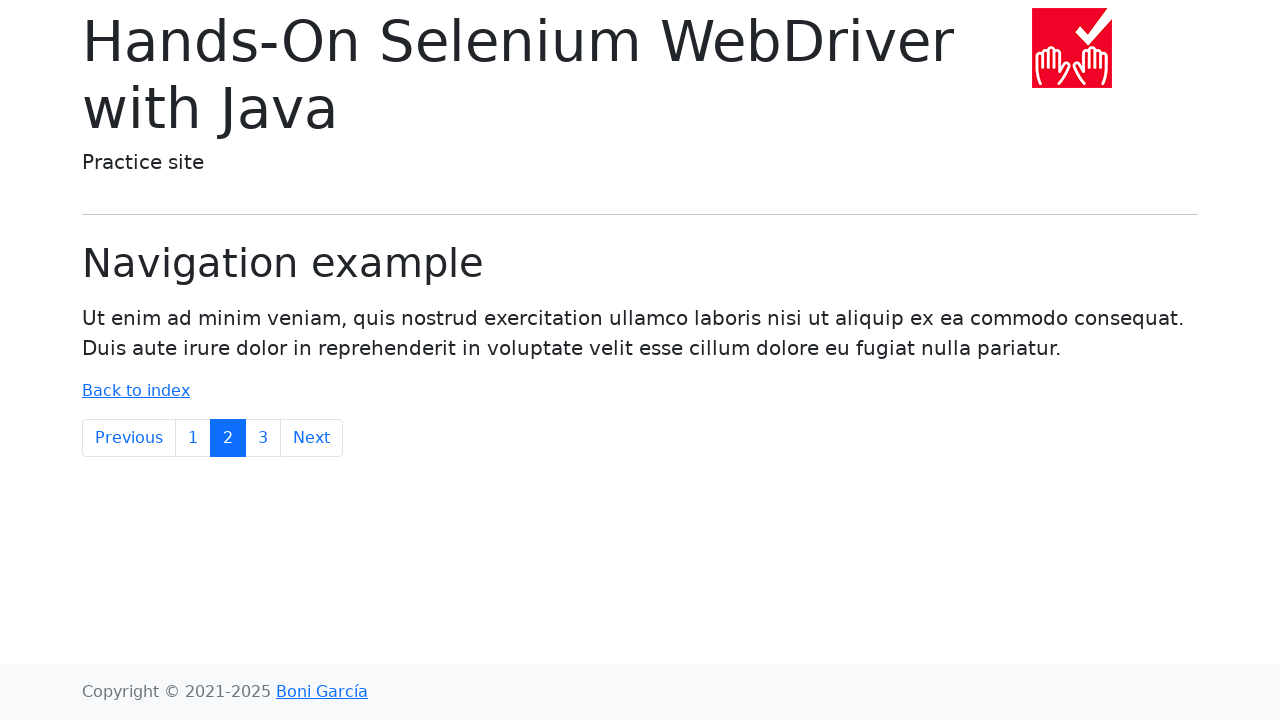

Verified text content 'laboris nisi ut aliquip ex ea' on navigation2 page
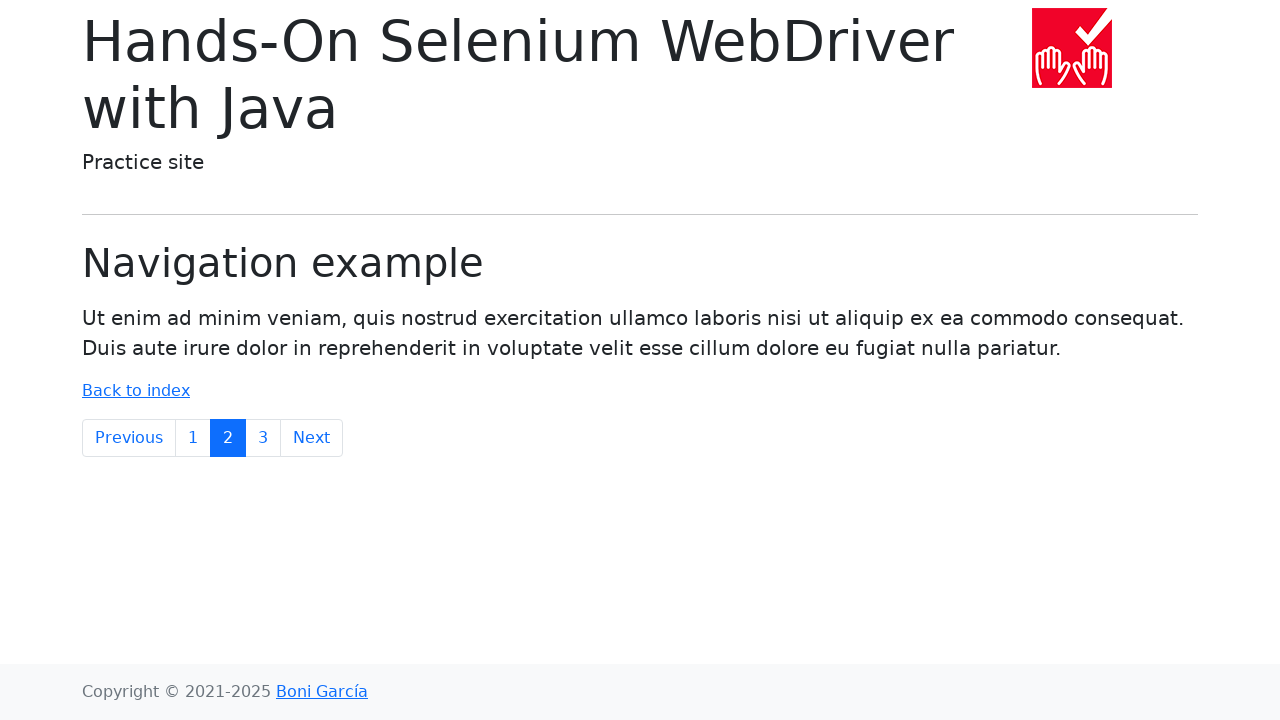

Clicked navigation link to navigation3 page at (263, 438) on a[href*='navigation3']
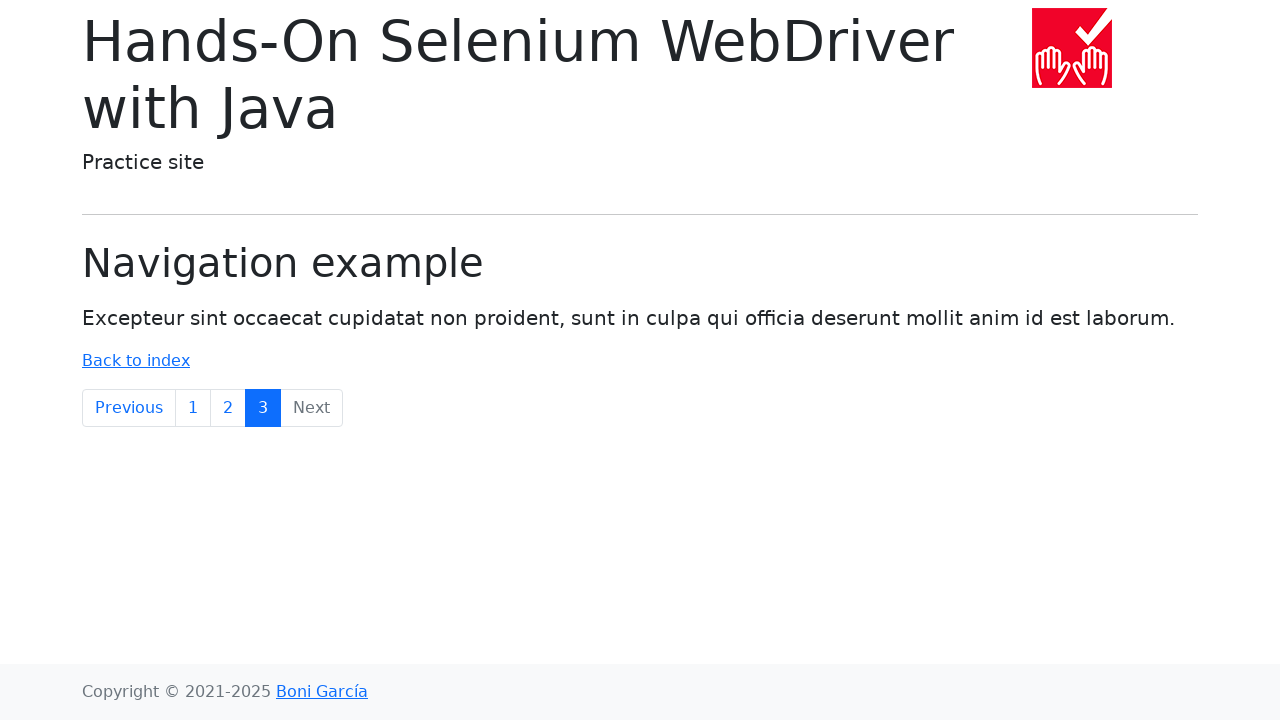

Verified text content 'officia deserunt mollit anim' on navigation3 page
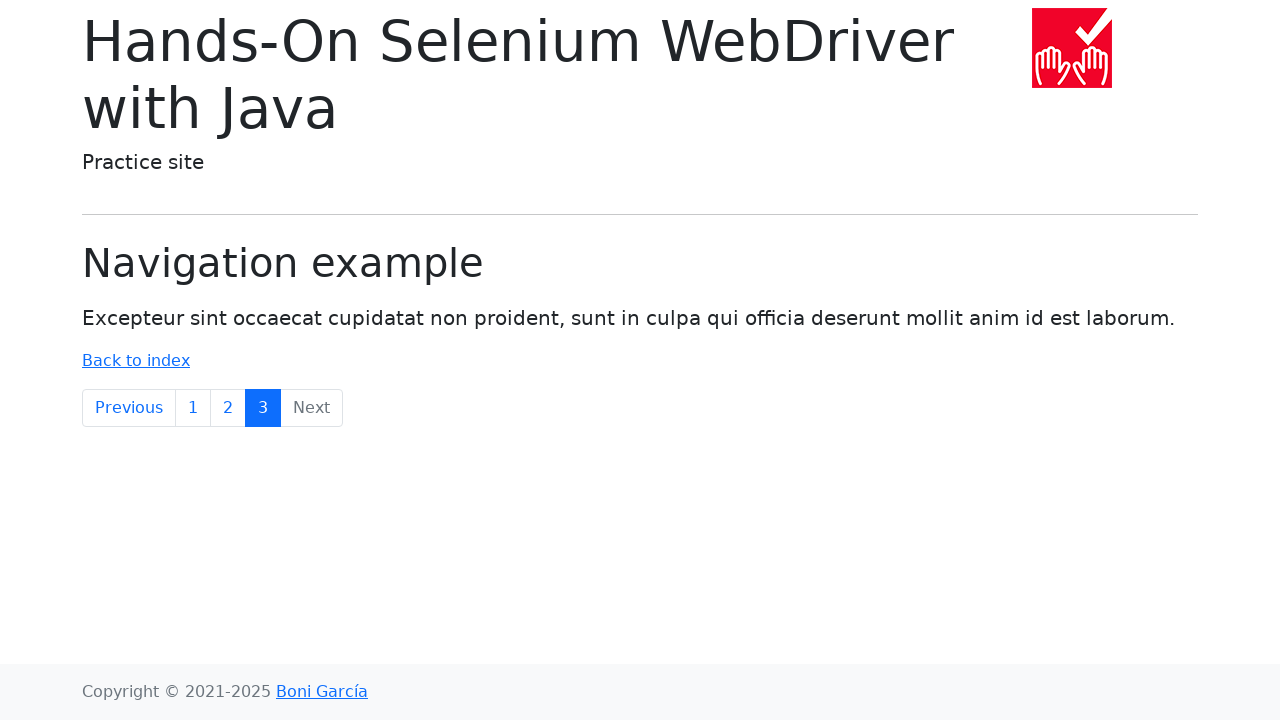

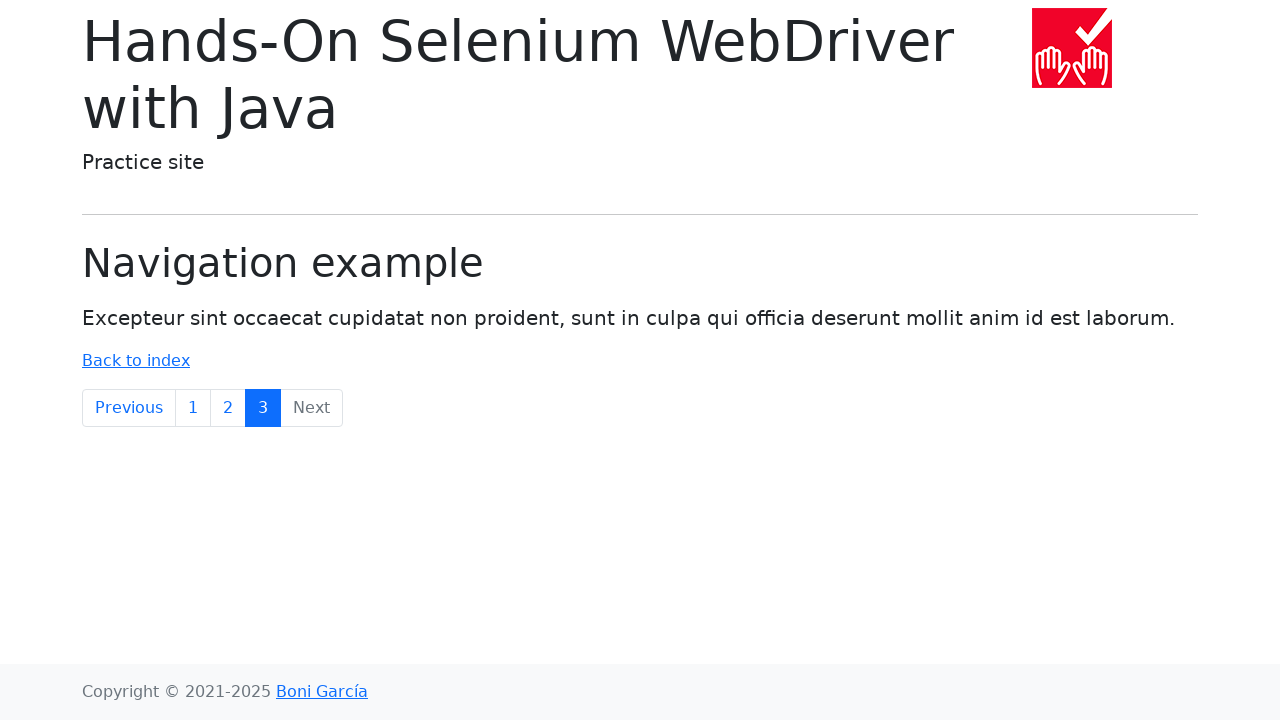